Tests dynamic content loading by clicking Start and waiting for the loading indicator to disappear before verifying "Hello World!" text

Starting URL: https://the-internet.herokuapp.com/dynamic_loading/1

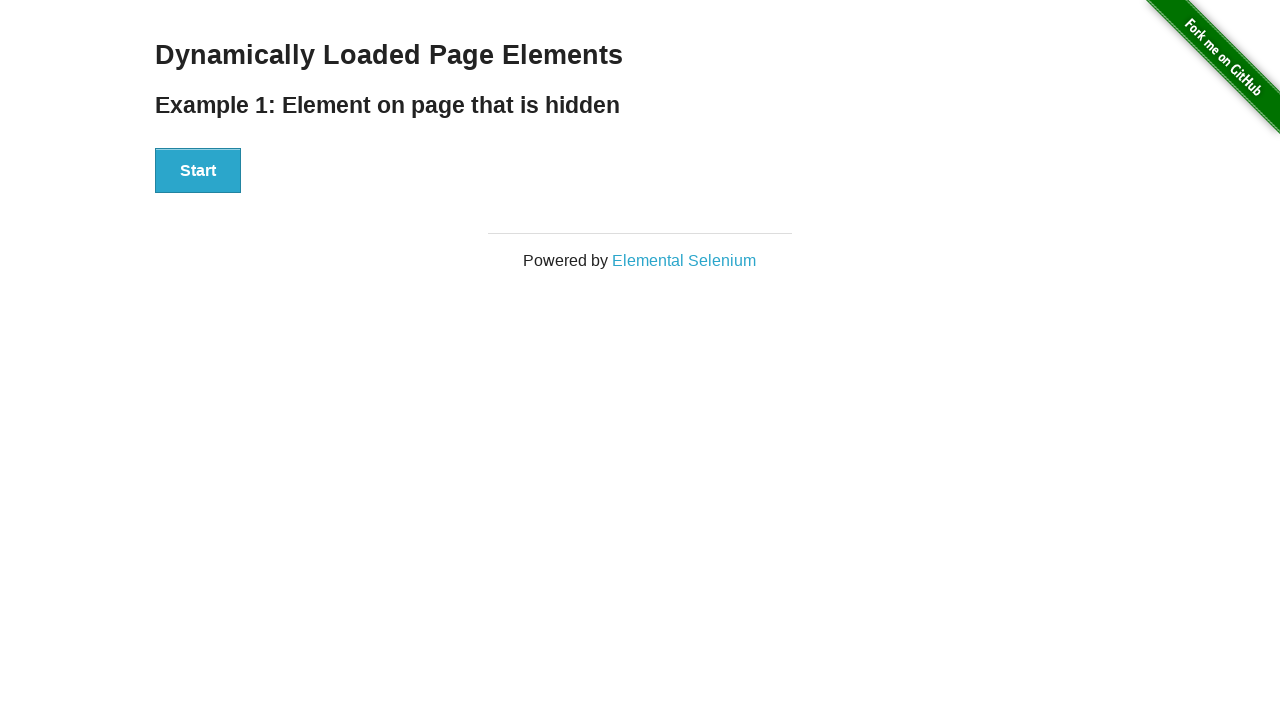

Clicked the Start button at (198, 171) on xpath=//button
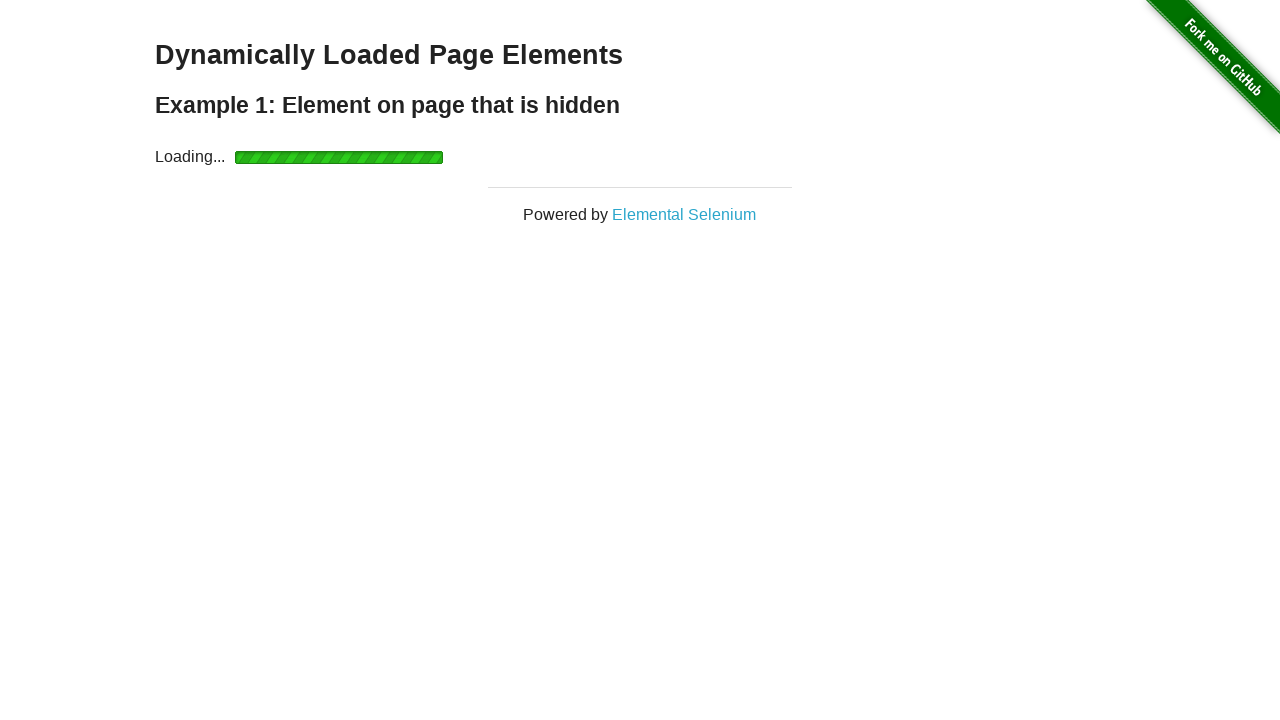

Loading indicator disappeared
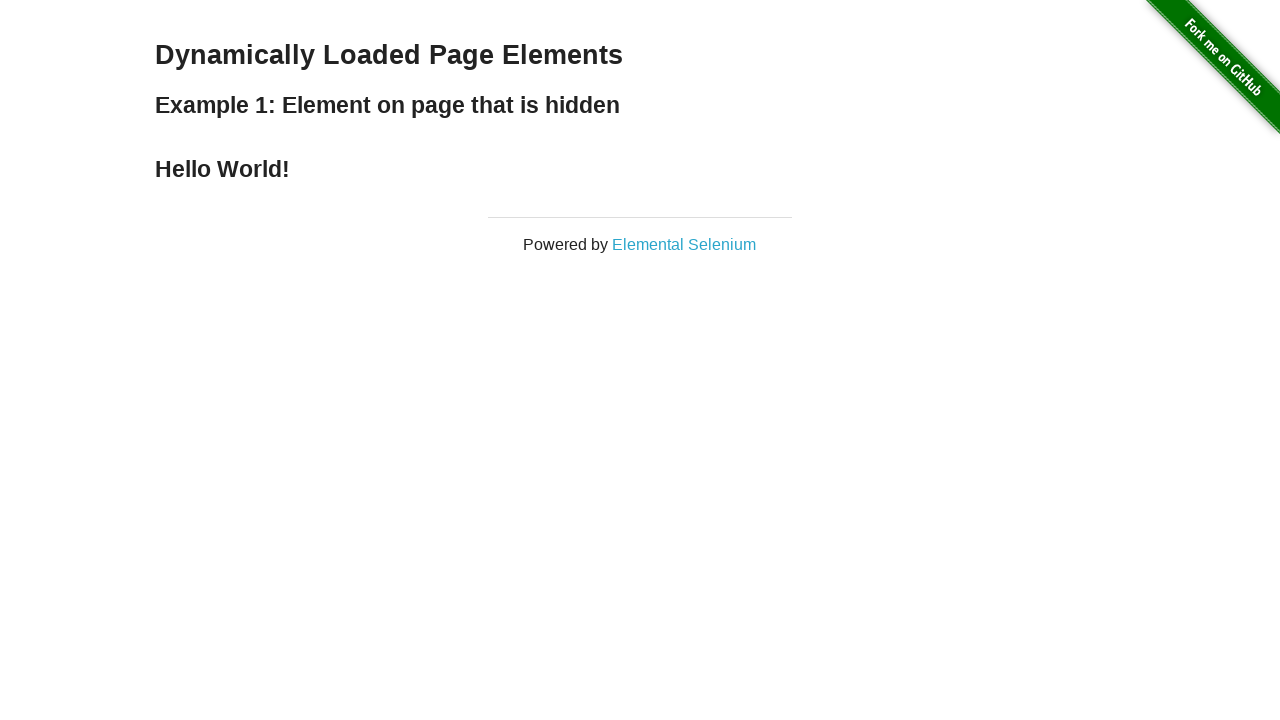

Located the Hello World text element
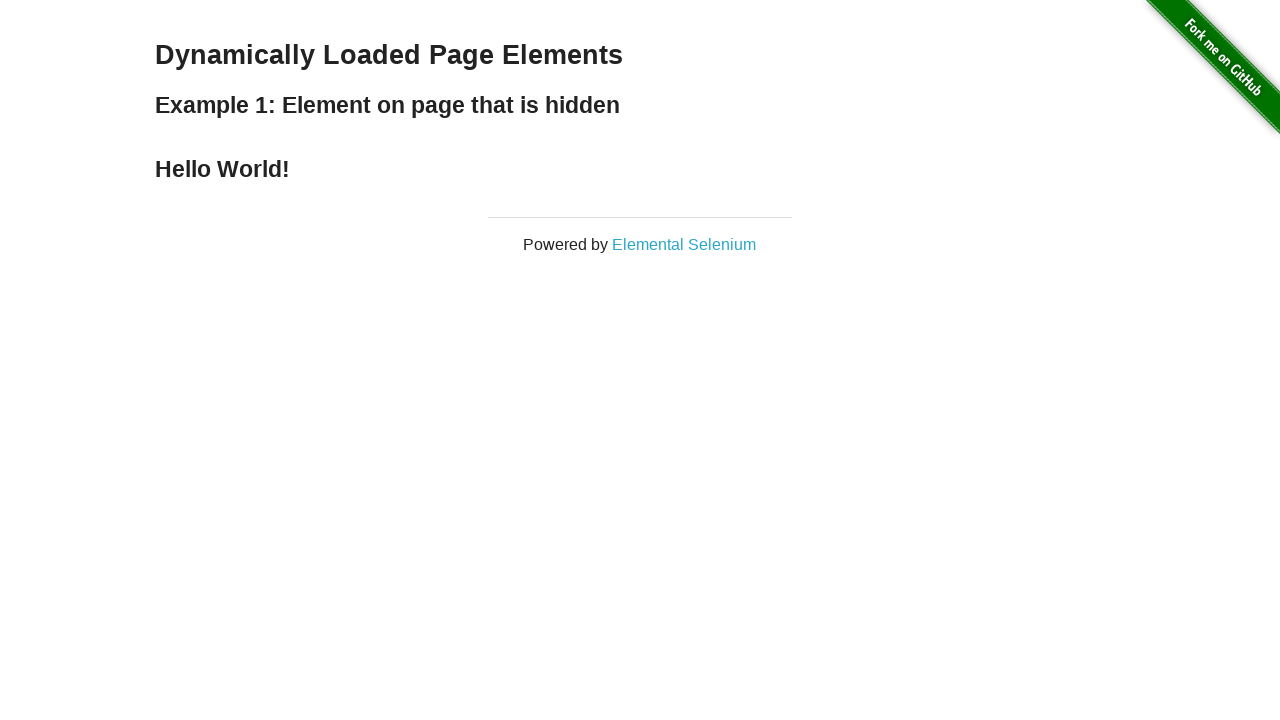

Verified 'Hello World!' text content is correct
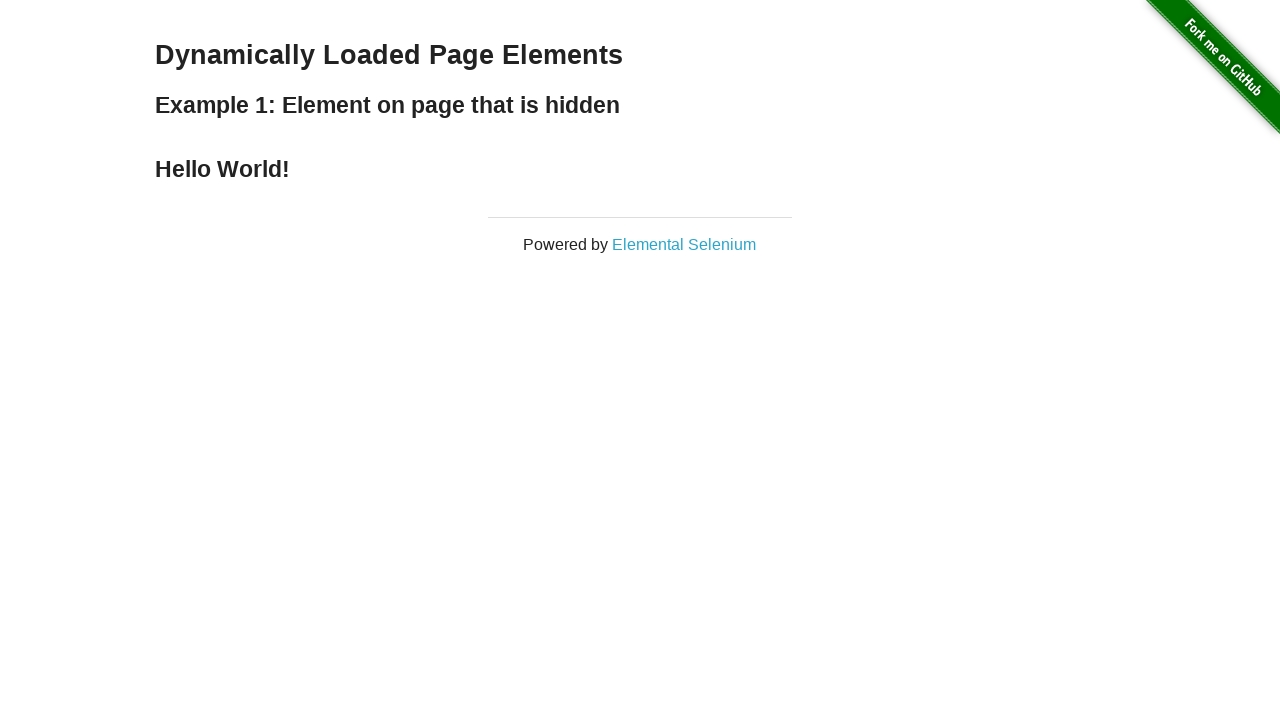

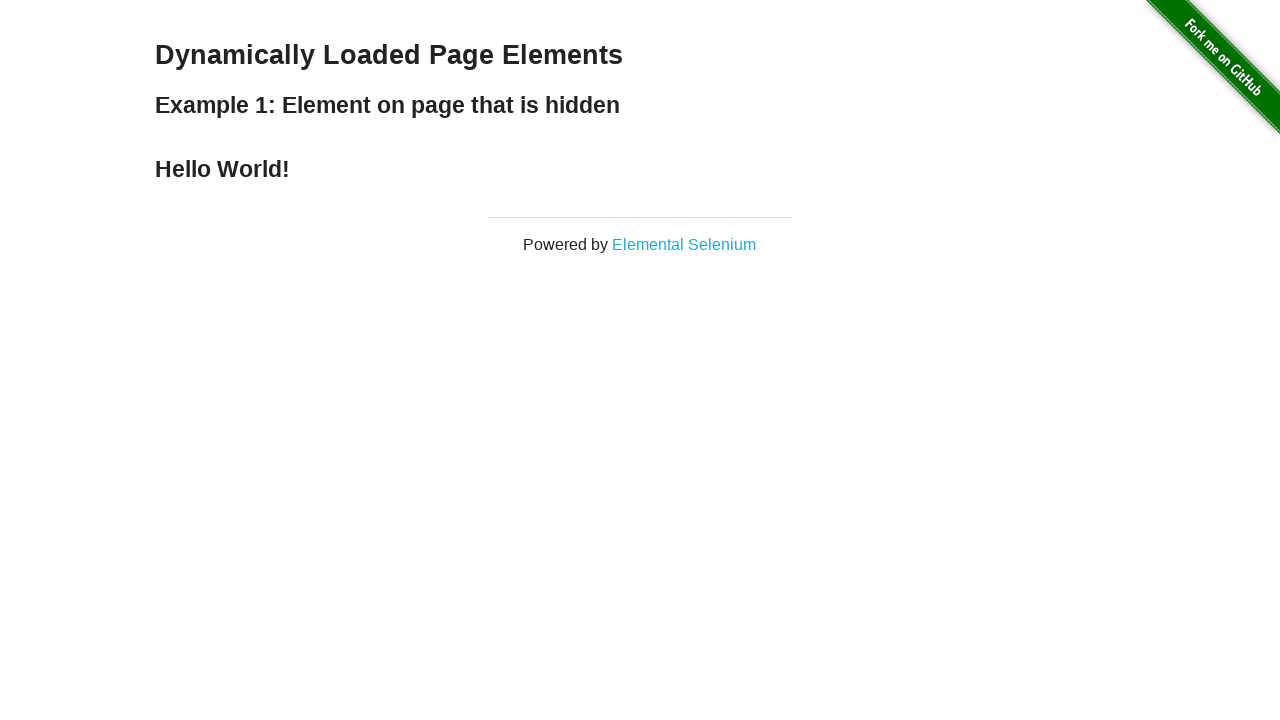